Tests static dropdown selection functionality by selecting options using three different methods: by index, by visible text, and by value.

Starting URL: https://rahulshettyacademy.com/dropdownsPractise/

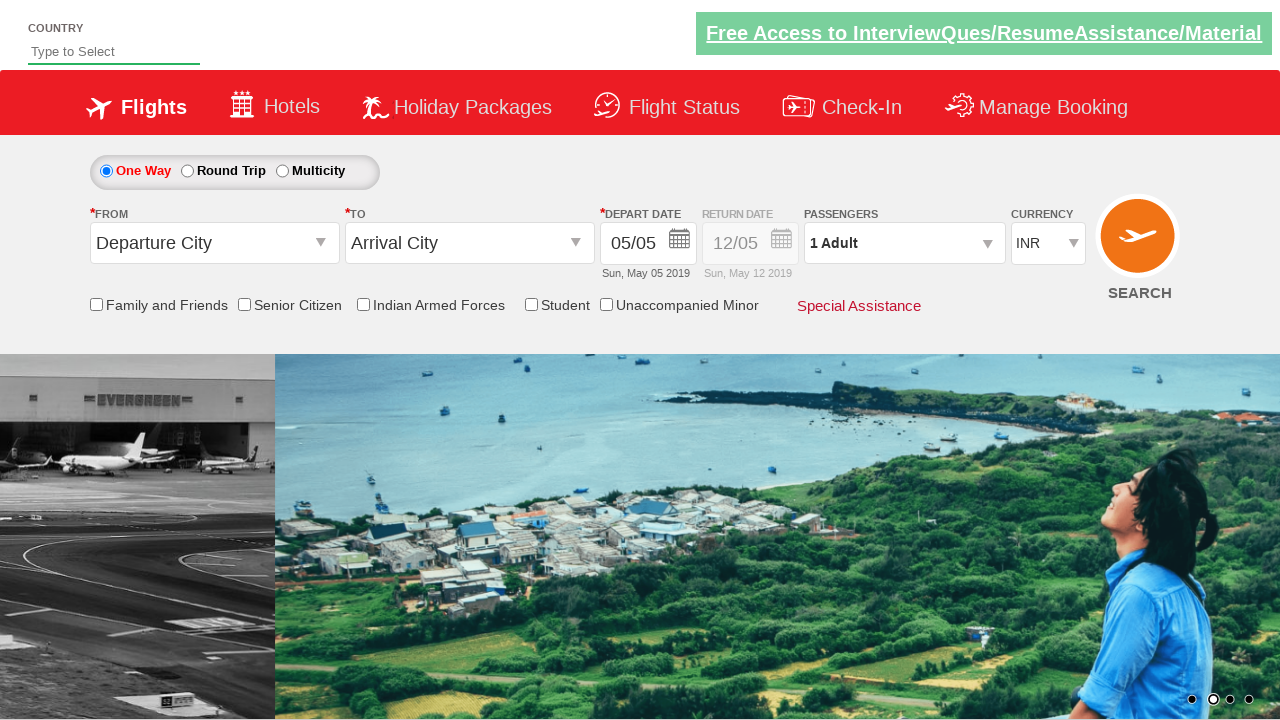

Waited for currency dropdown to be visible
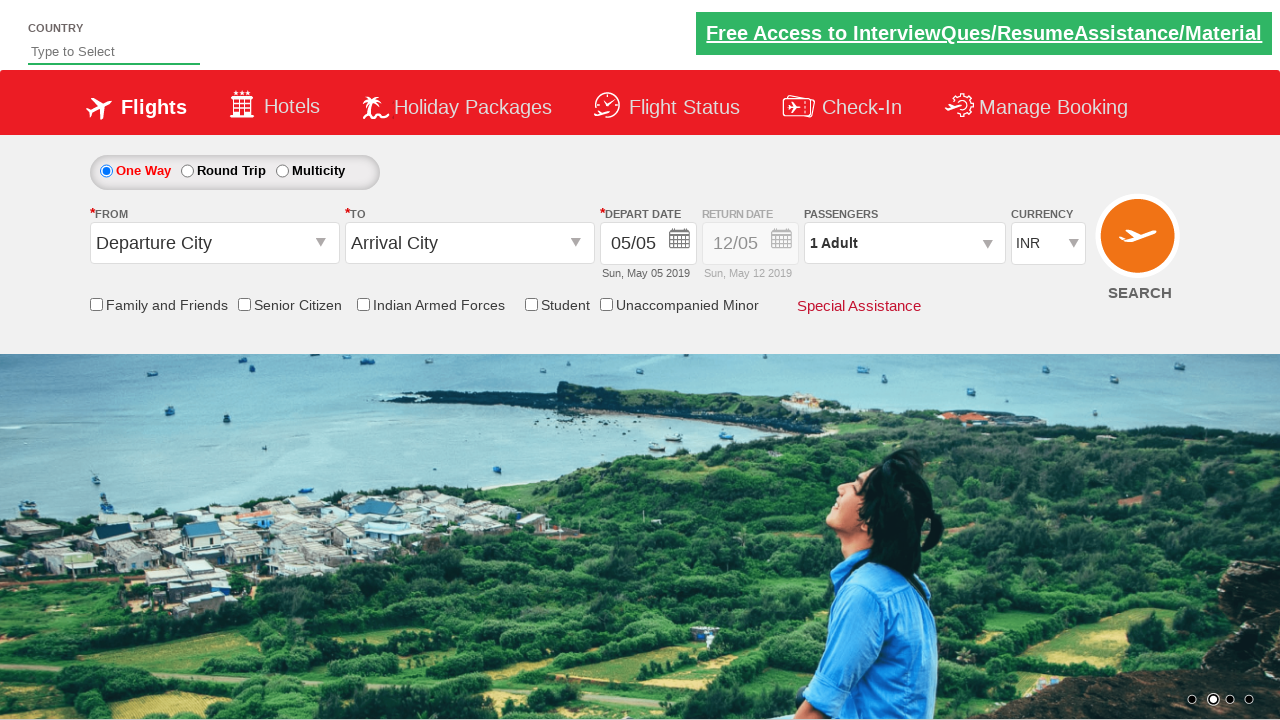

Selected dropdown option by index 3 on #ctl00_mainContent_DropDownListCurrency
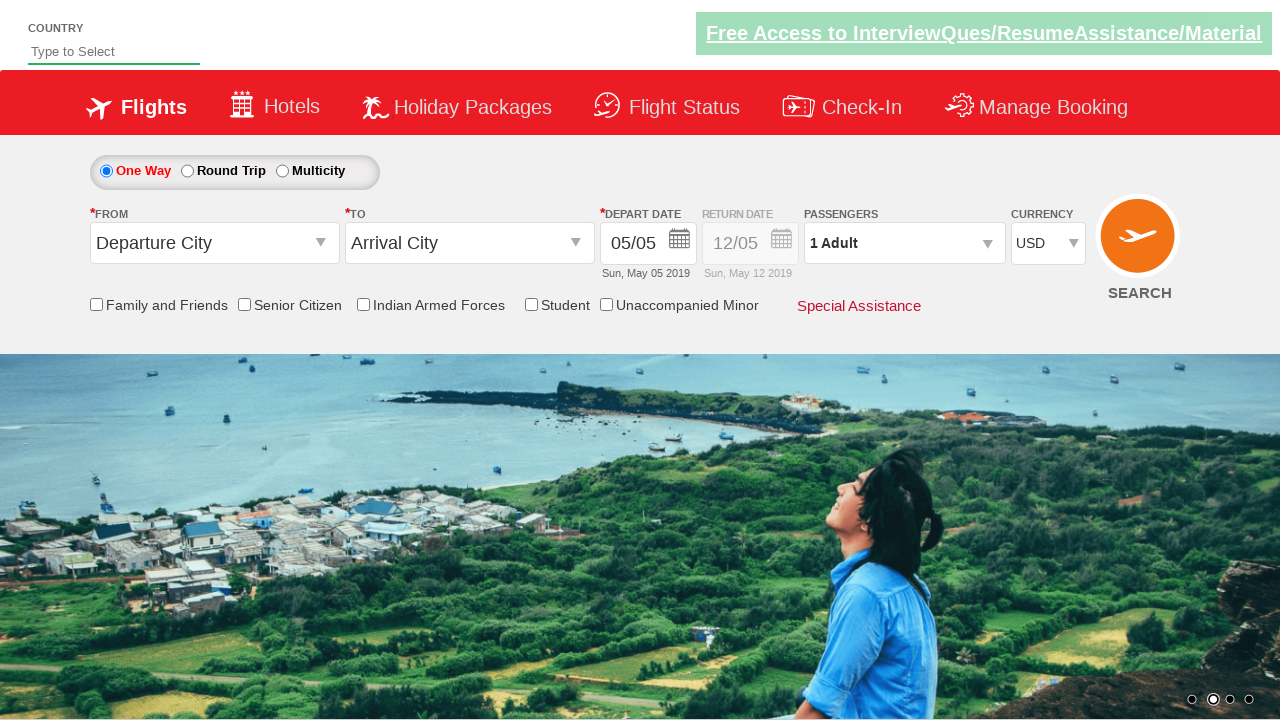

Selected dropdown option by visible text 'AED' on #ctl00_mainContent_DropDownListCurrency
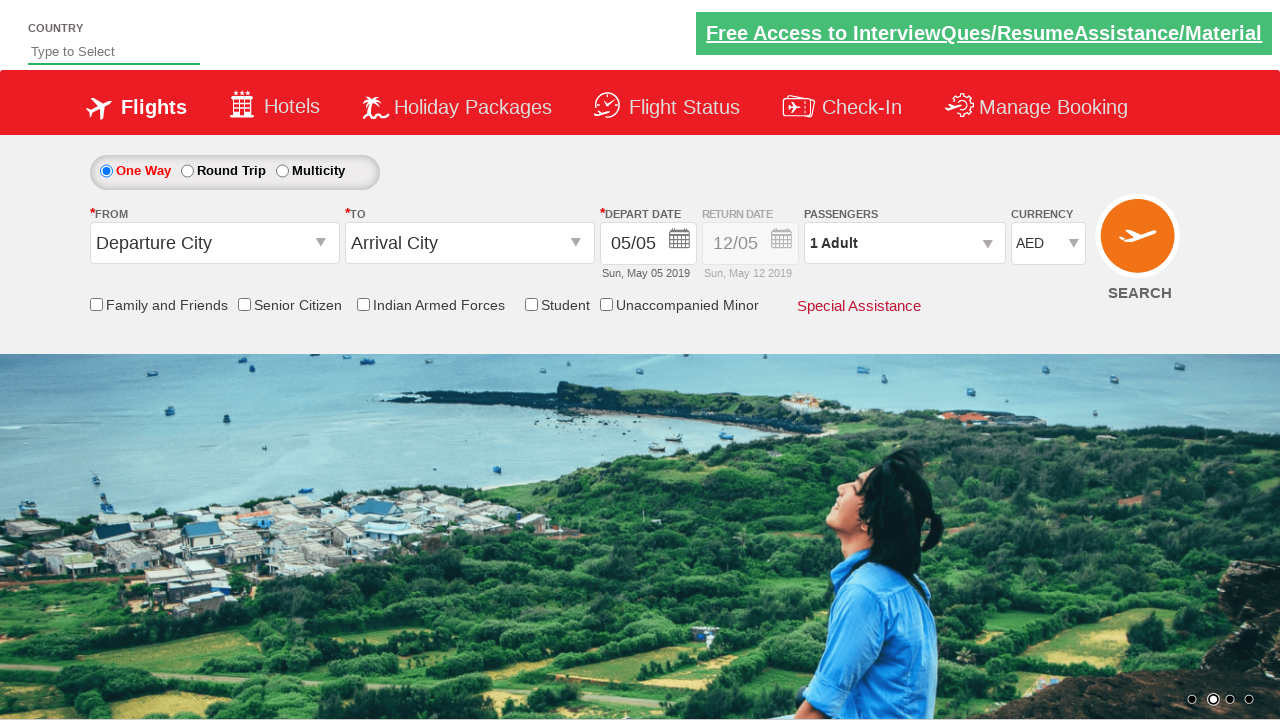

Selected dropdown option by value 'INR' on #ctl00_mainContent_DropDownListCurrency
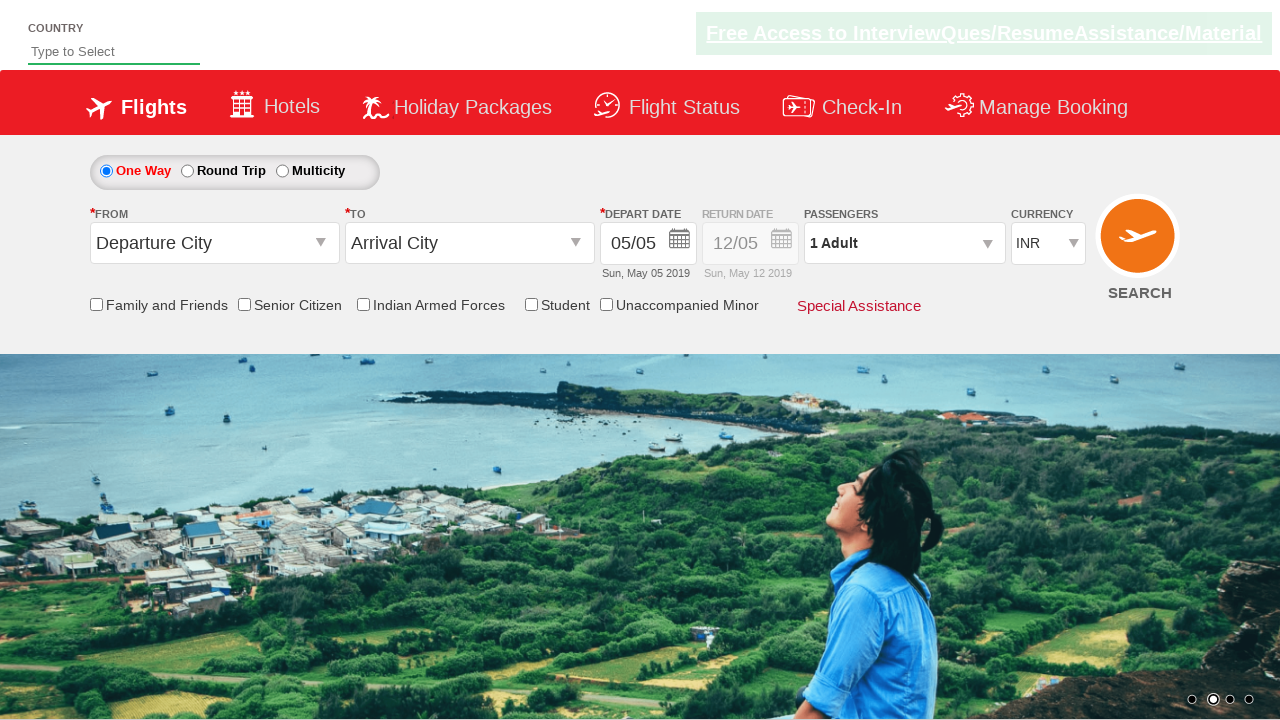

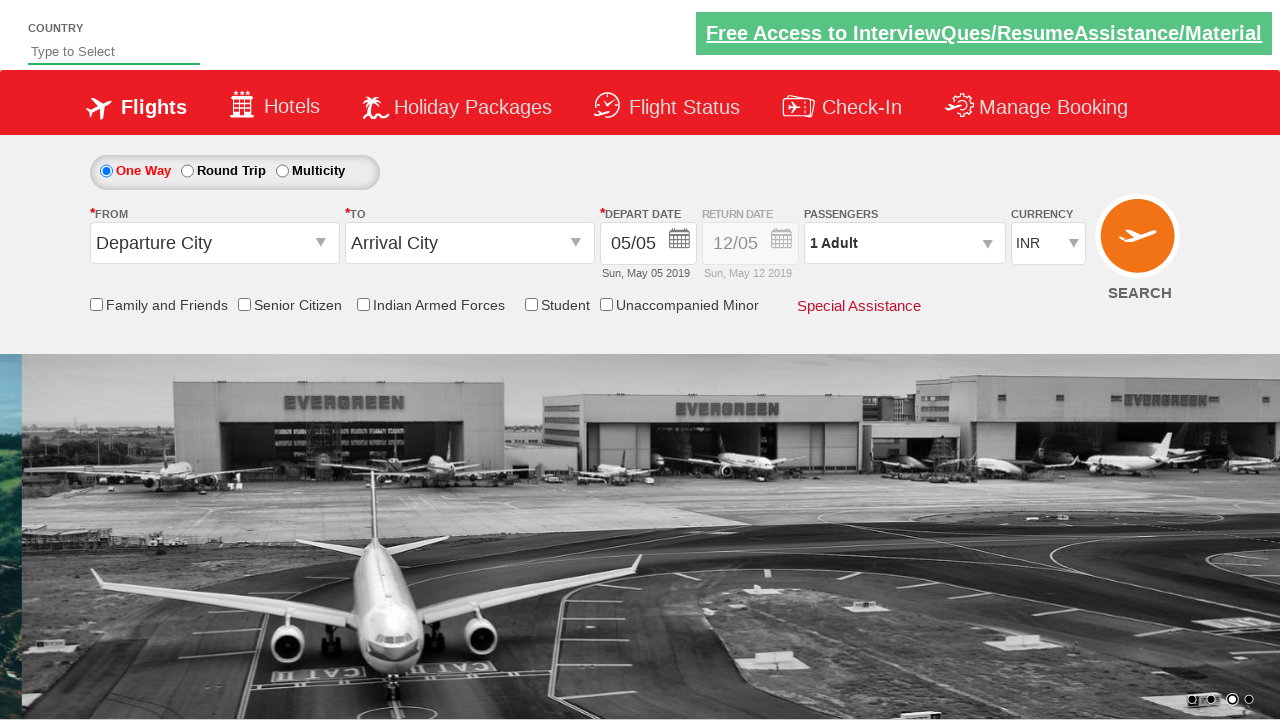